Tests a dynamic table by clicking the "Table Data" button, entering JSON data into a text box, clicking refresh, and verifying the table is populated with the data.

Starting URL: https://testpages.herokuapp.com/styled/tag/dynamic-table.html

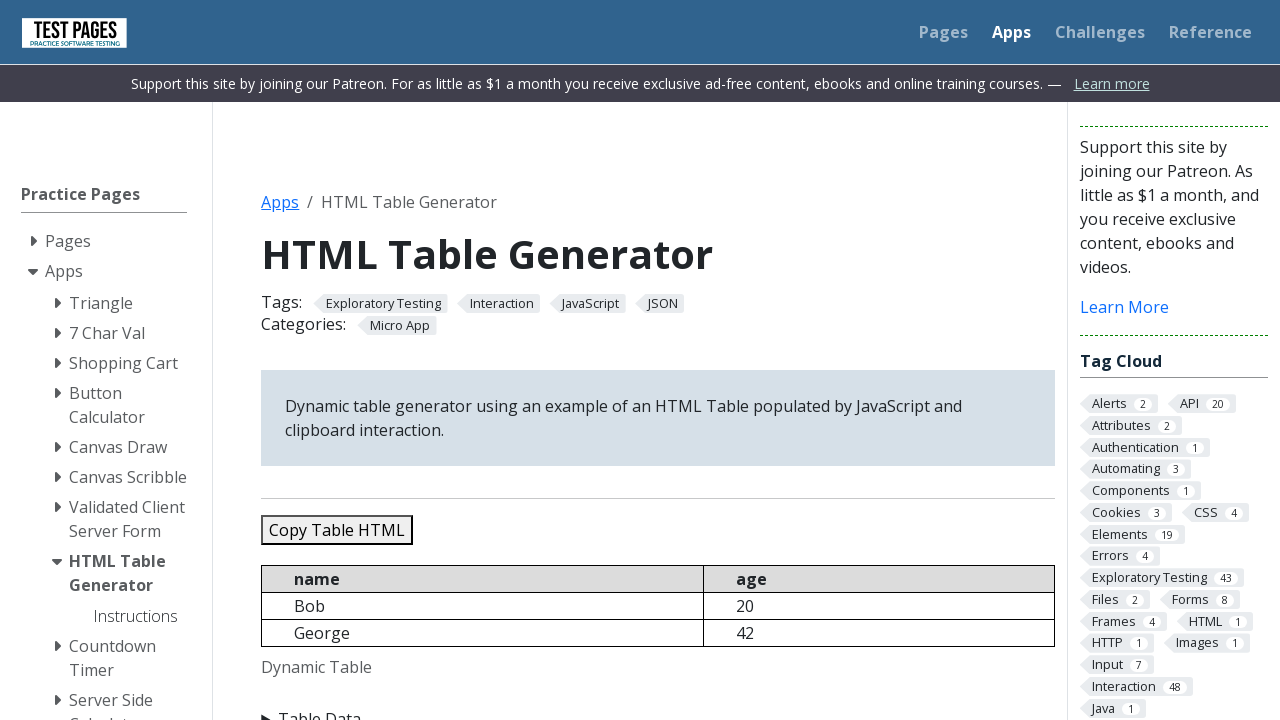

Navigated to dynamic table test page
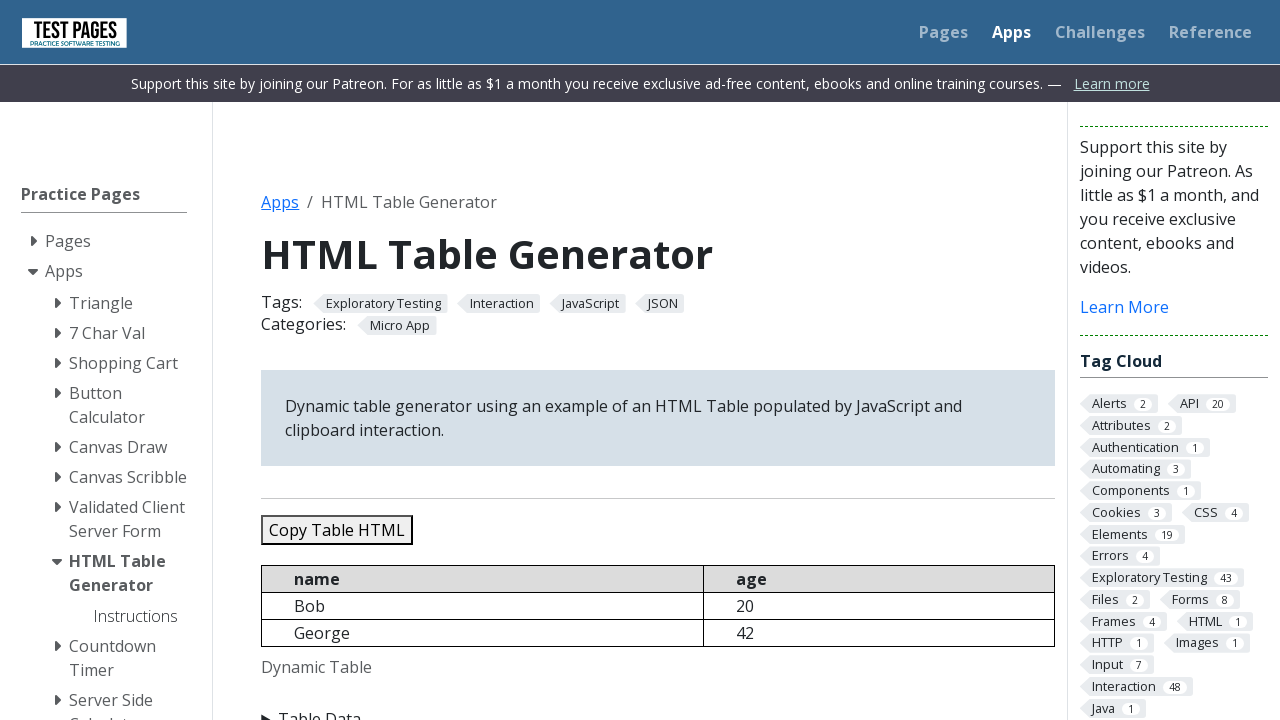

Clicked 'Table Data' button to expand input section at (658, 708) on xpath=//summary[text()='Table Data']
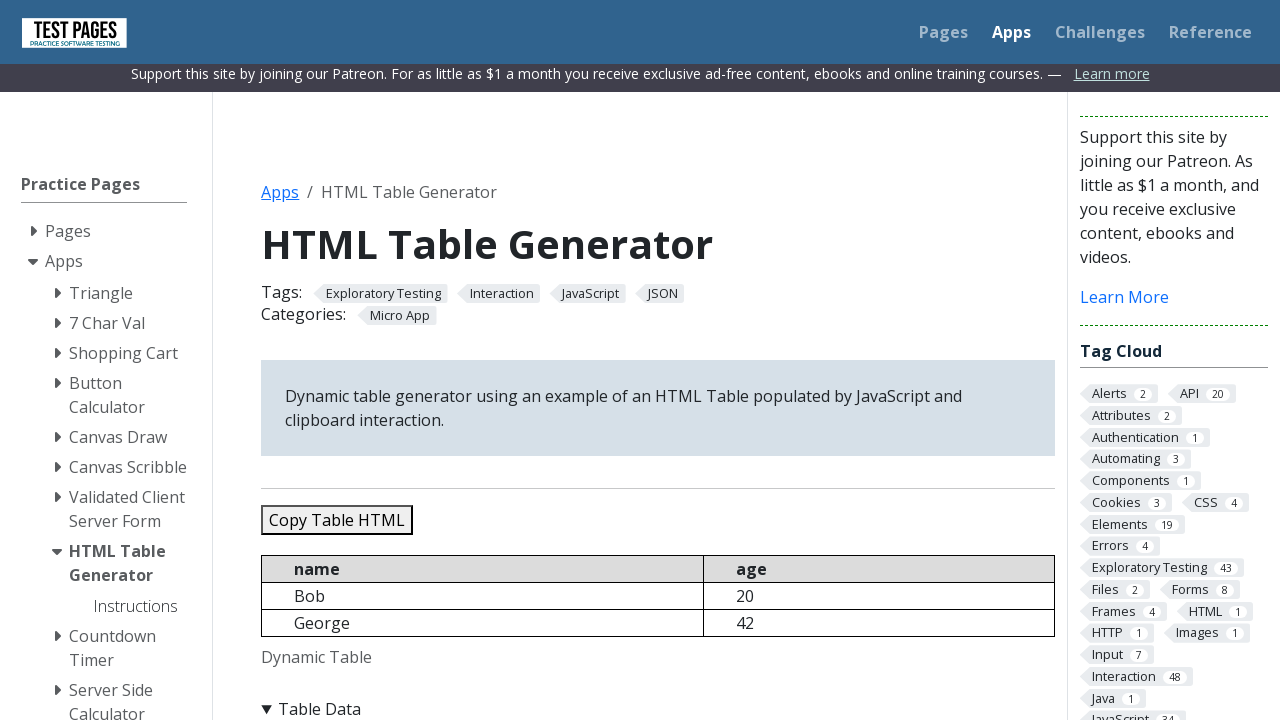

Cleared JSON input textbox on #jsondata
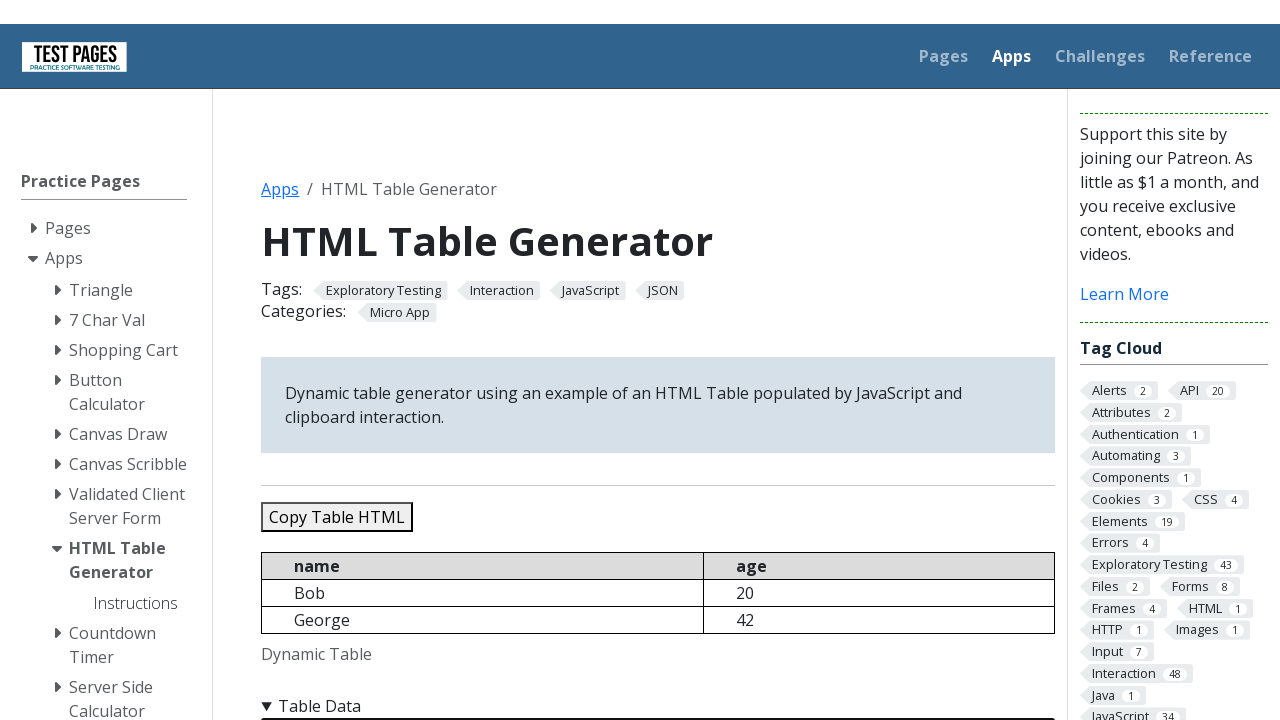

Filled JSON input textbox with sample data (Bob, Sara, Conor) on #jsondata
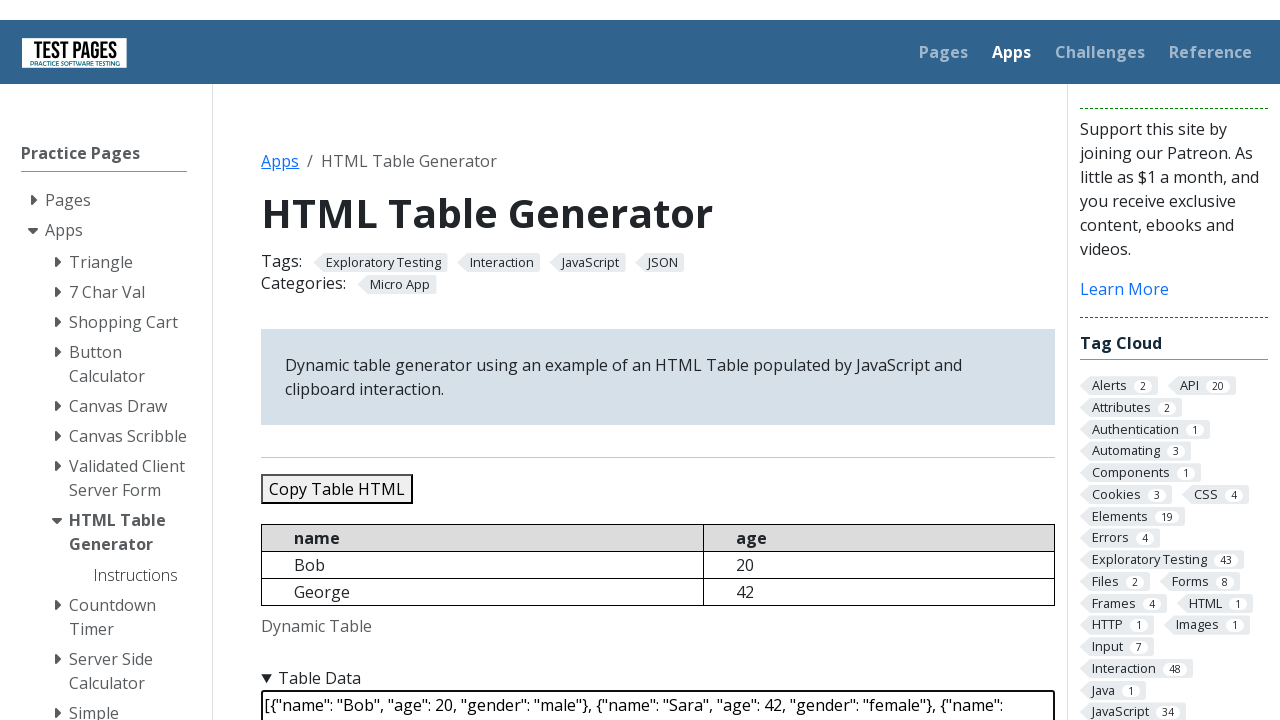

Clicked 'Refresh Table' button at (359, 360) on #refreshtable
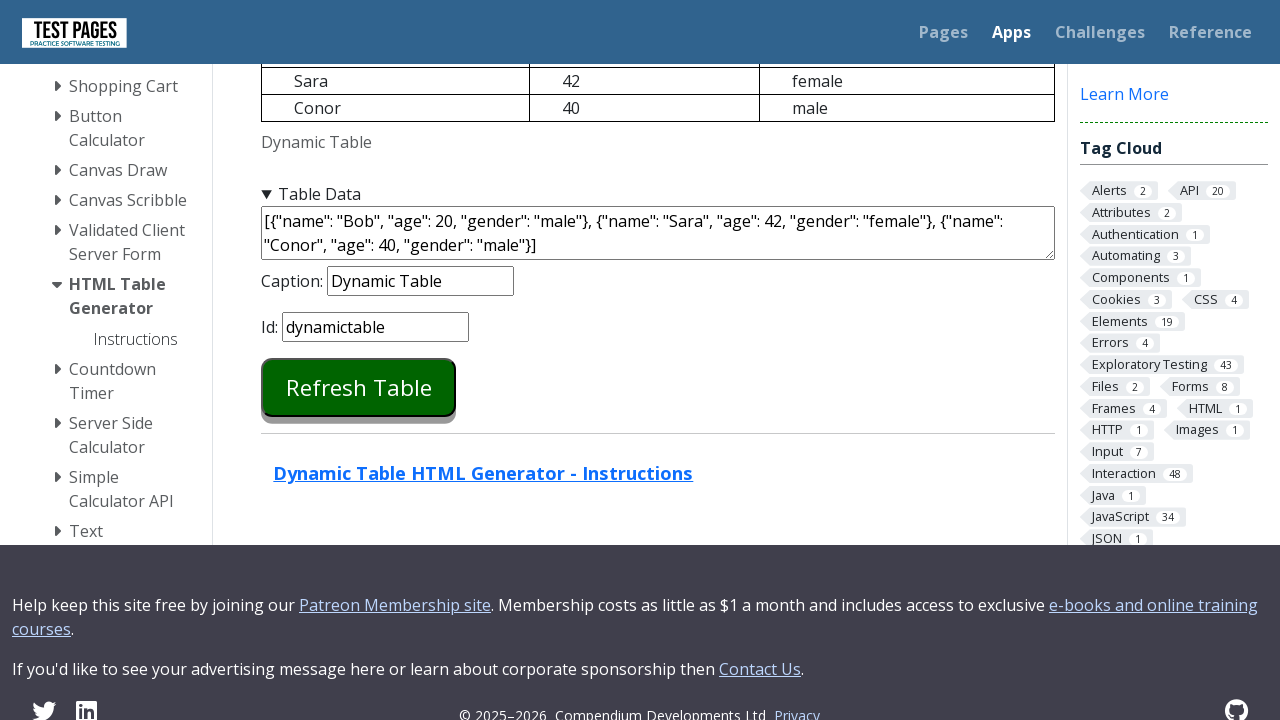

Dynamic table loaded and ready
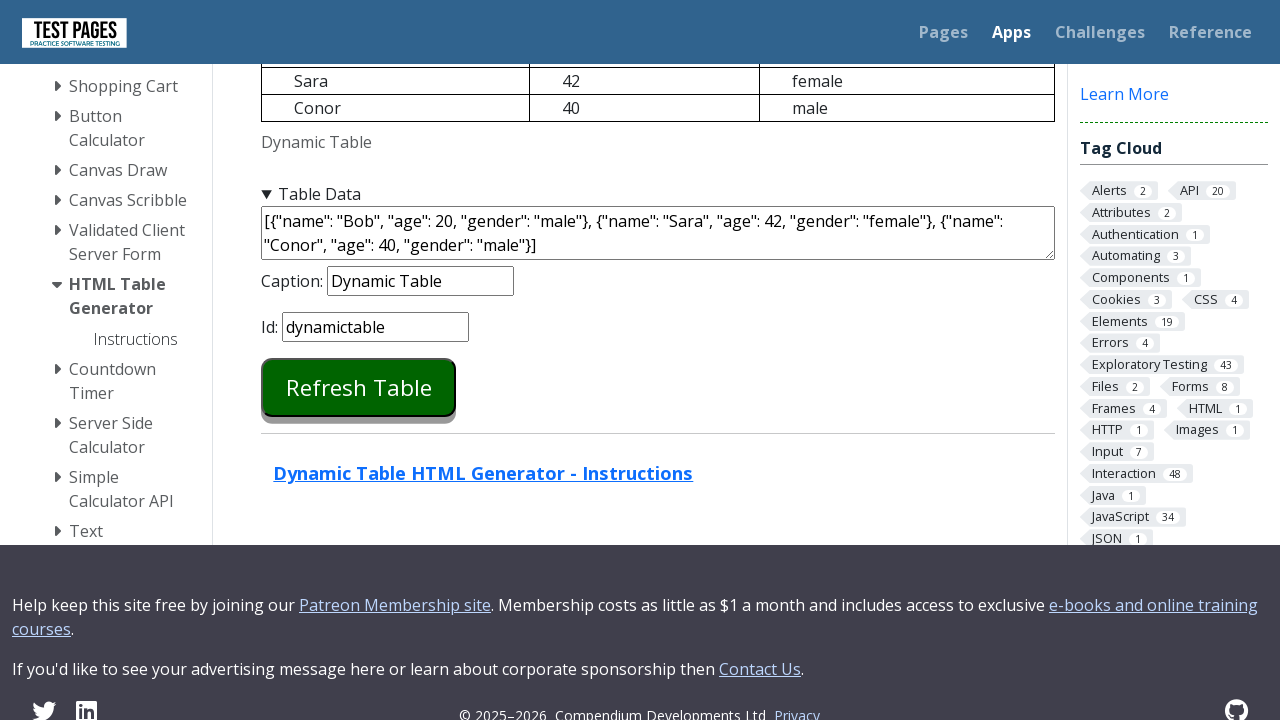

Verified 'Bob' is present in the table
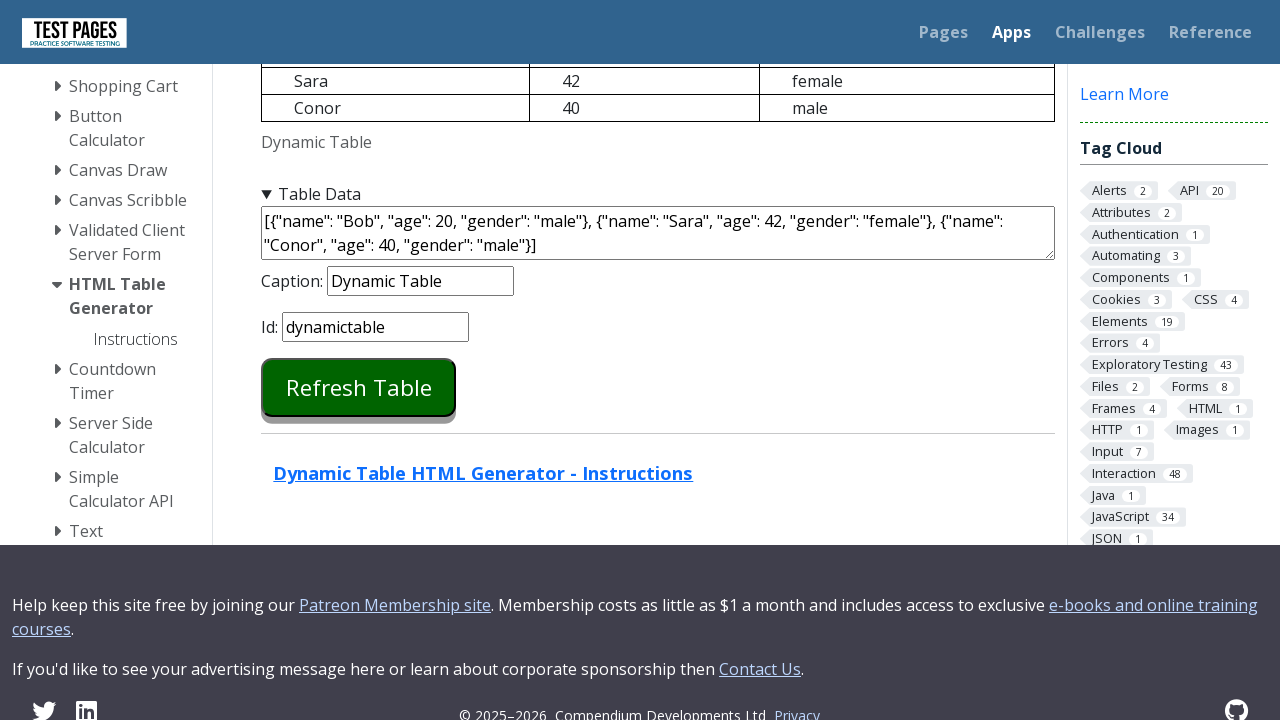

Verified 'Sara' is present in the table
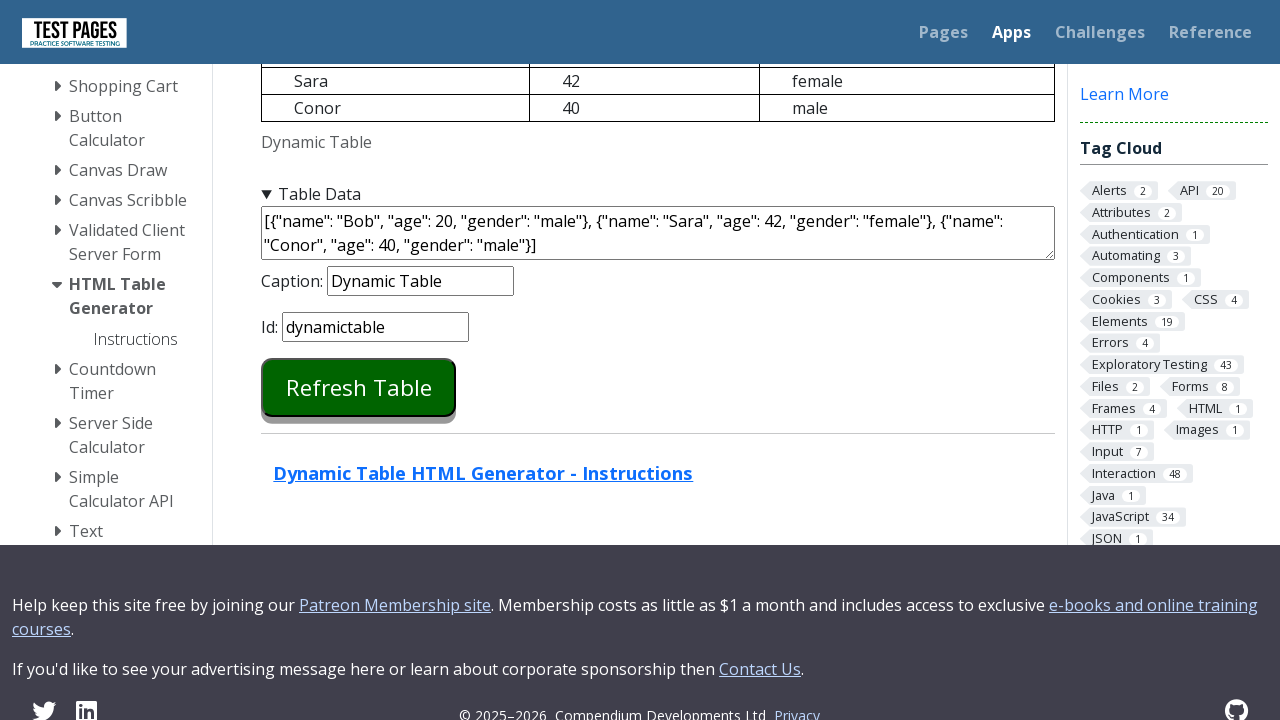

Verified 'Conor' is present in the table
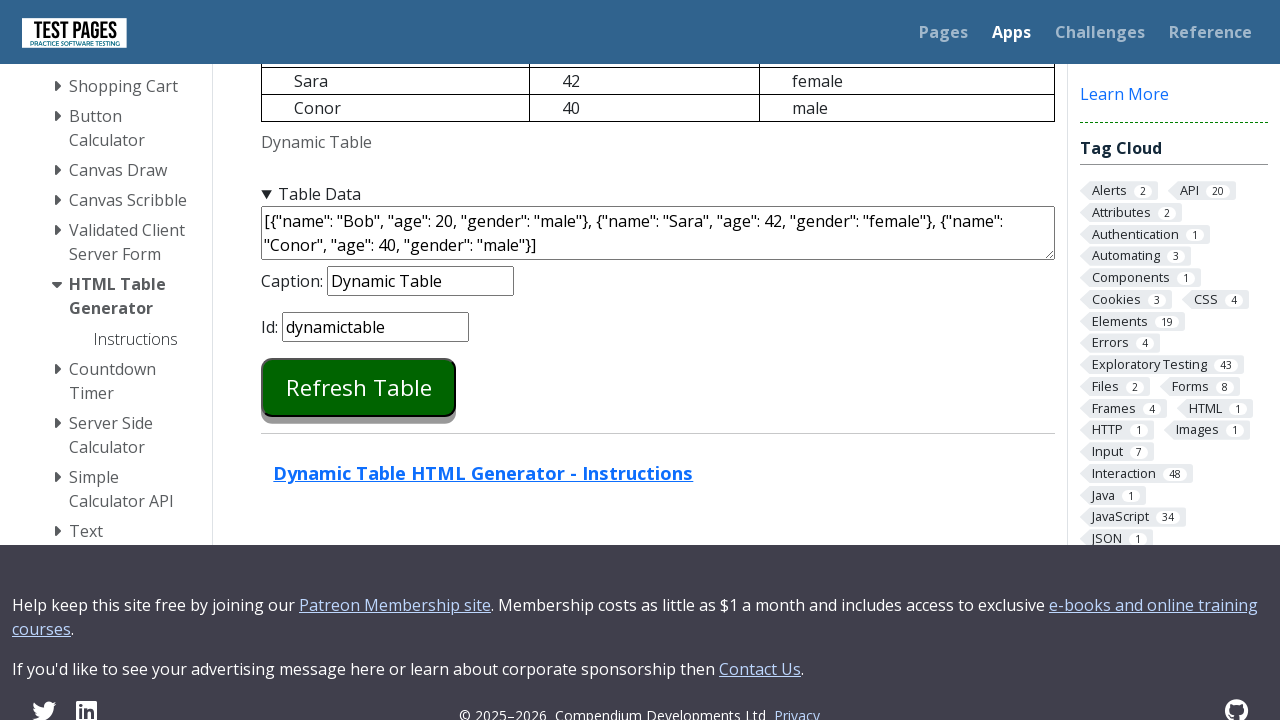

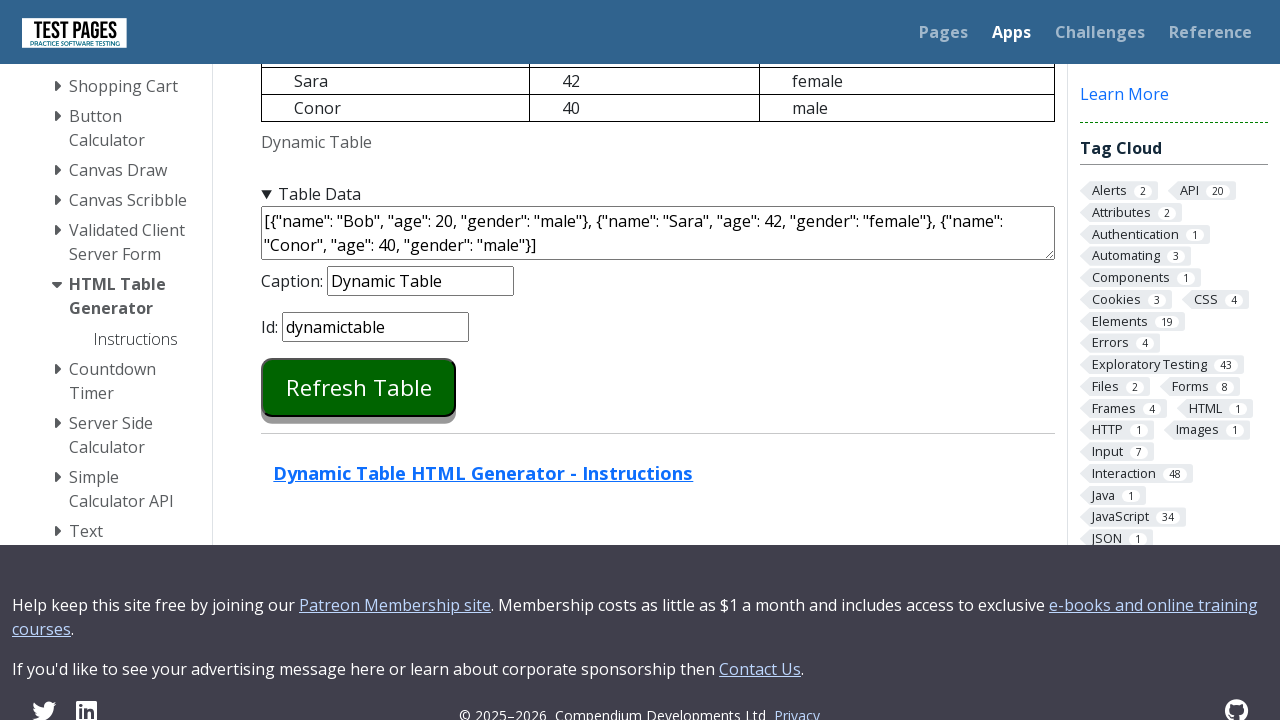